Tests timed alert functionality by clicking a button that triggers a delayed JavaScript alert after a few seconds.

Starting URL: https://demoqa.com/alerts

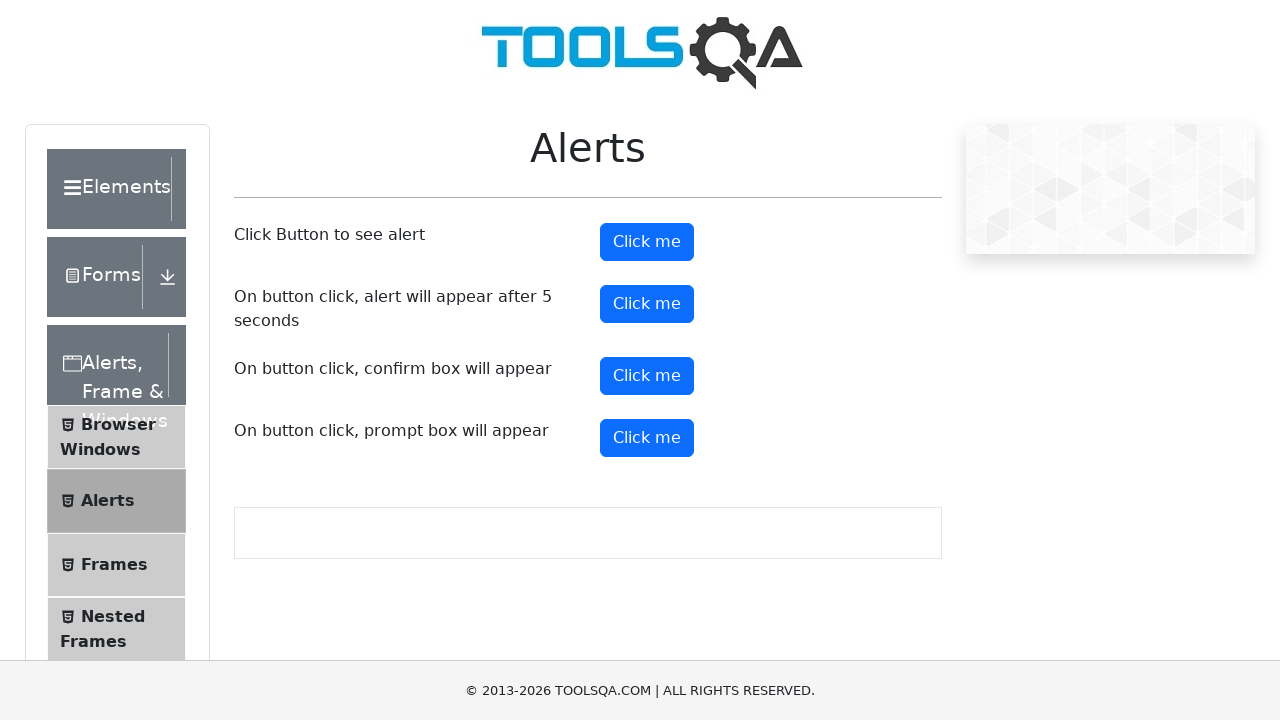

Set up dialog handler for timed alert
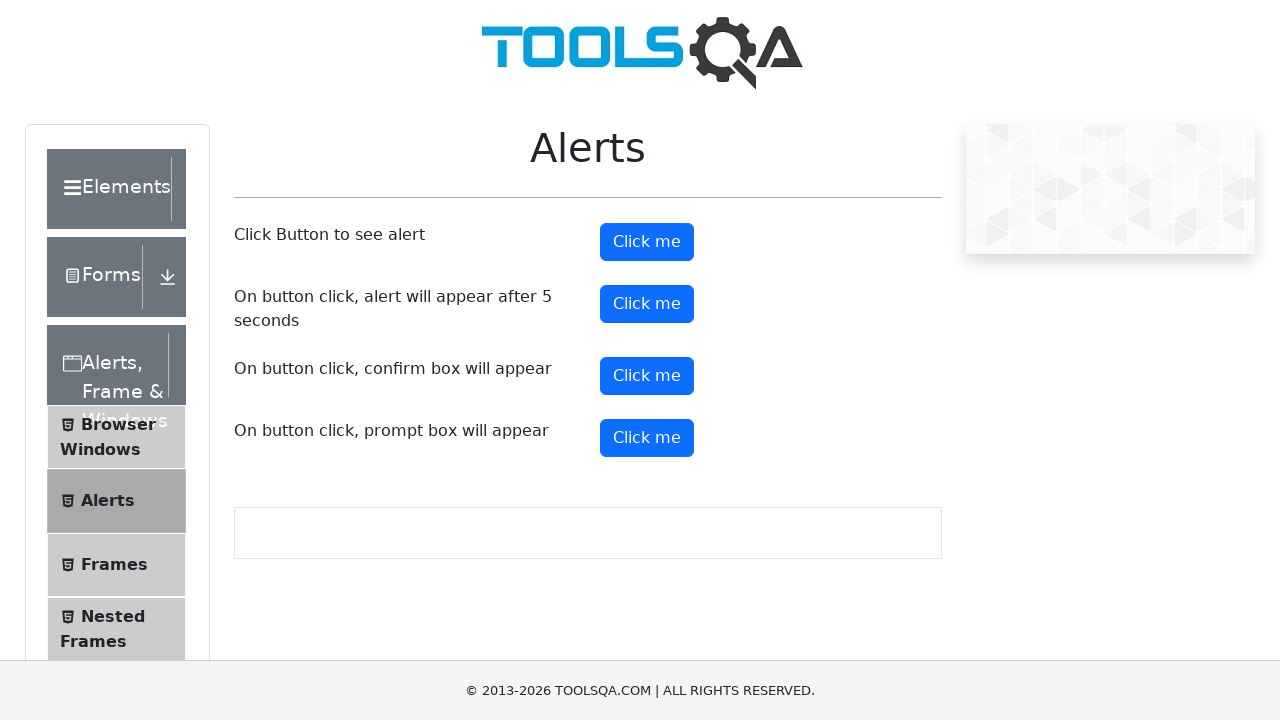

Located timer alert button element
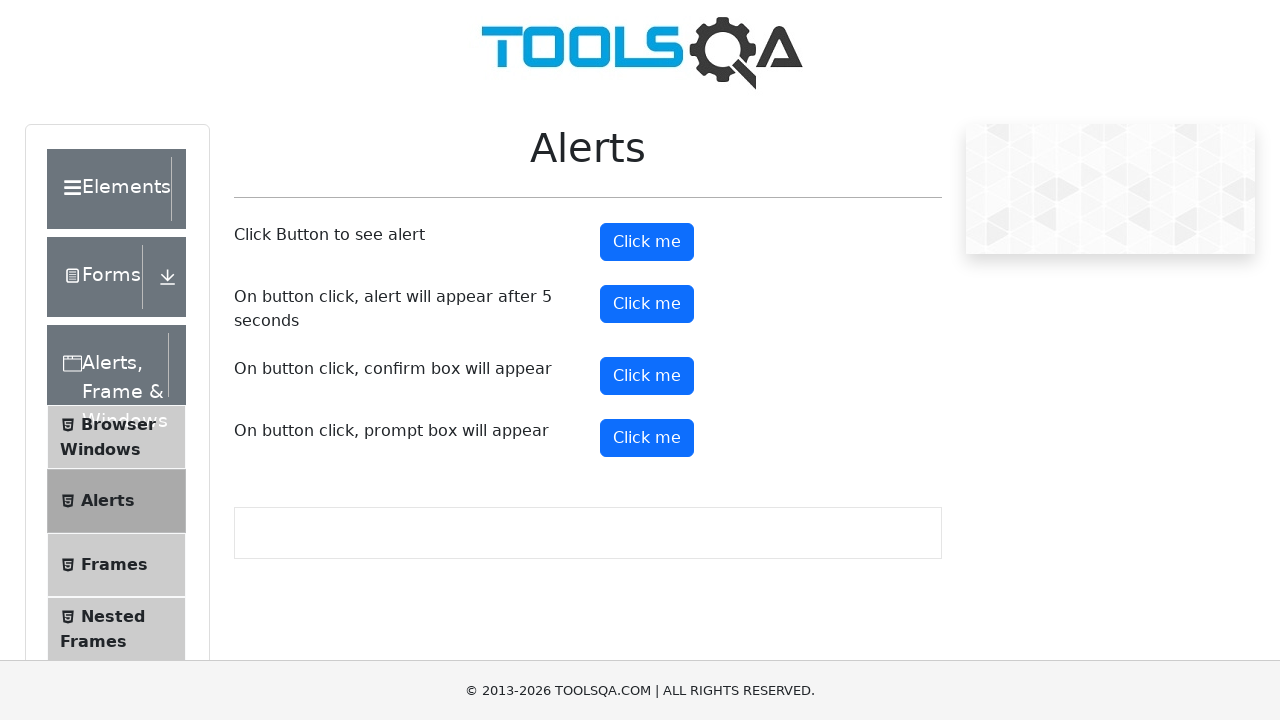

Scrolled timer alert button into view
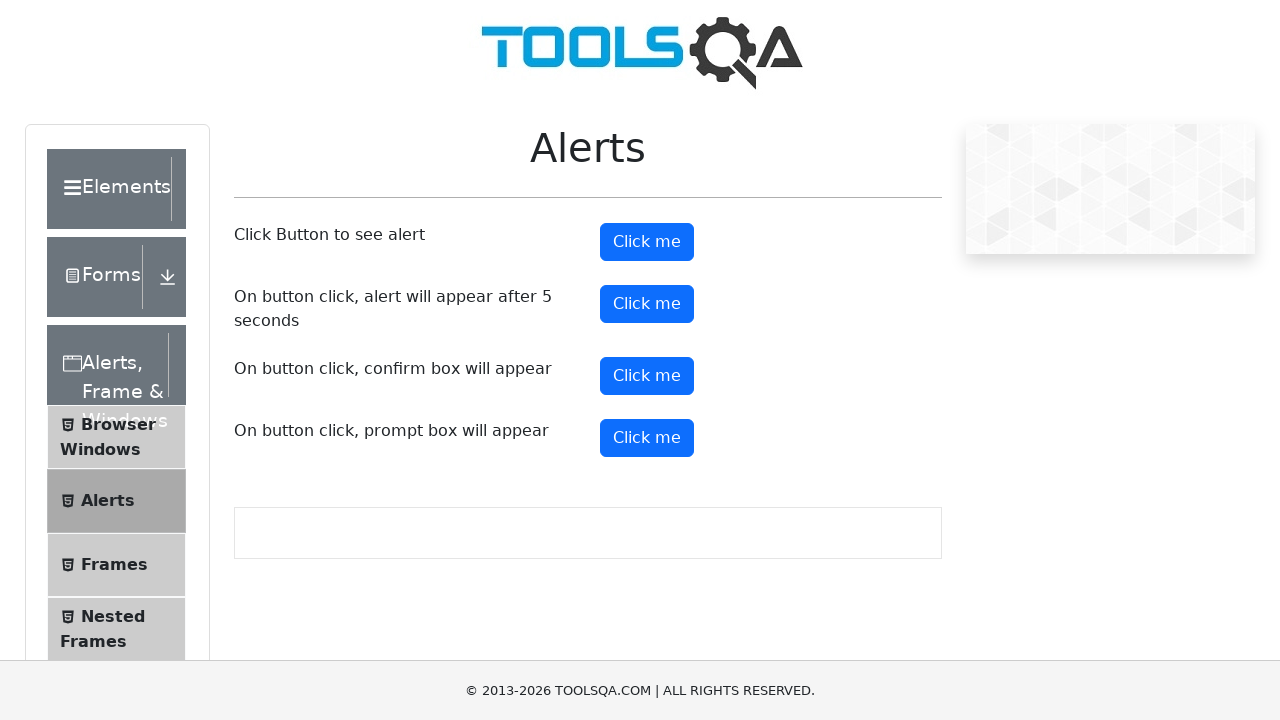

Clicked timer alert button to trigger delayed alert at (647, 304) on #timerAlertButton
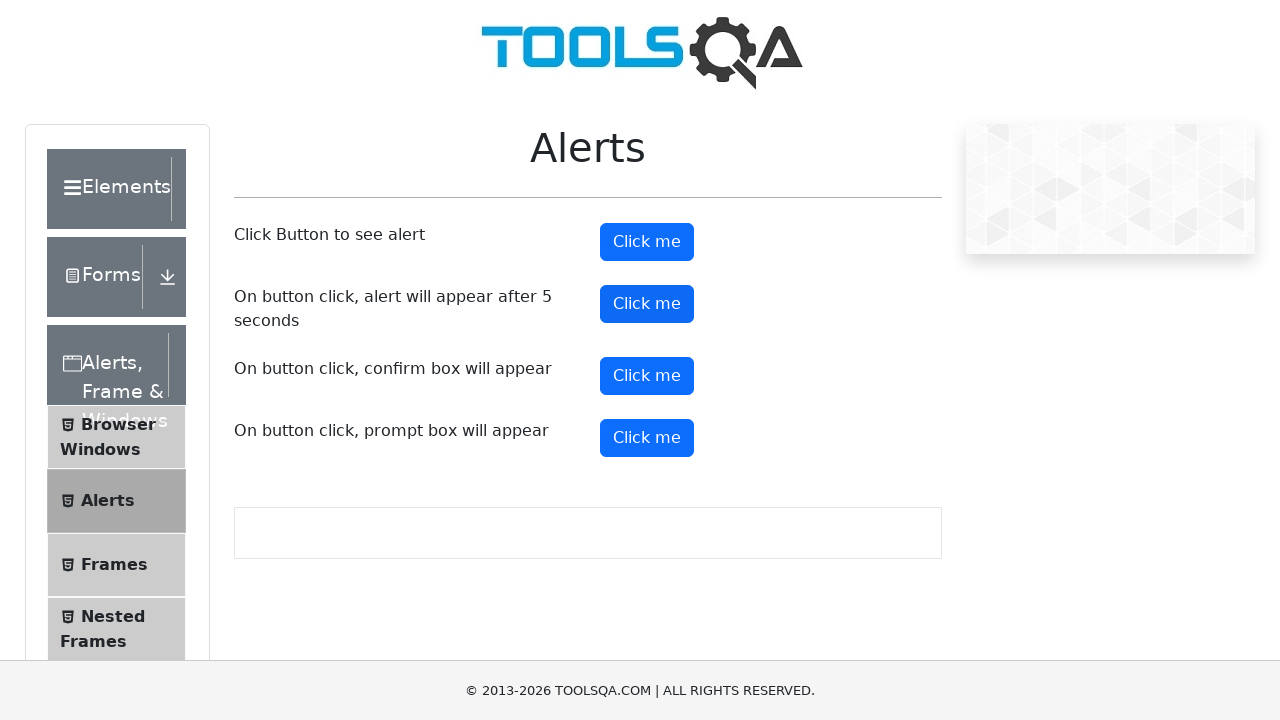

Waited 6 seconds for alert to appear and be automatically accepted
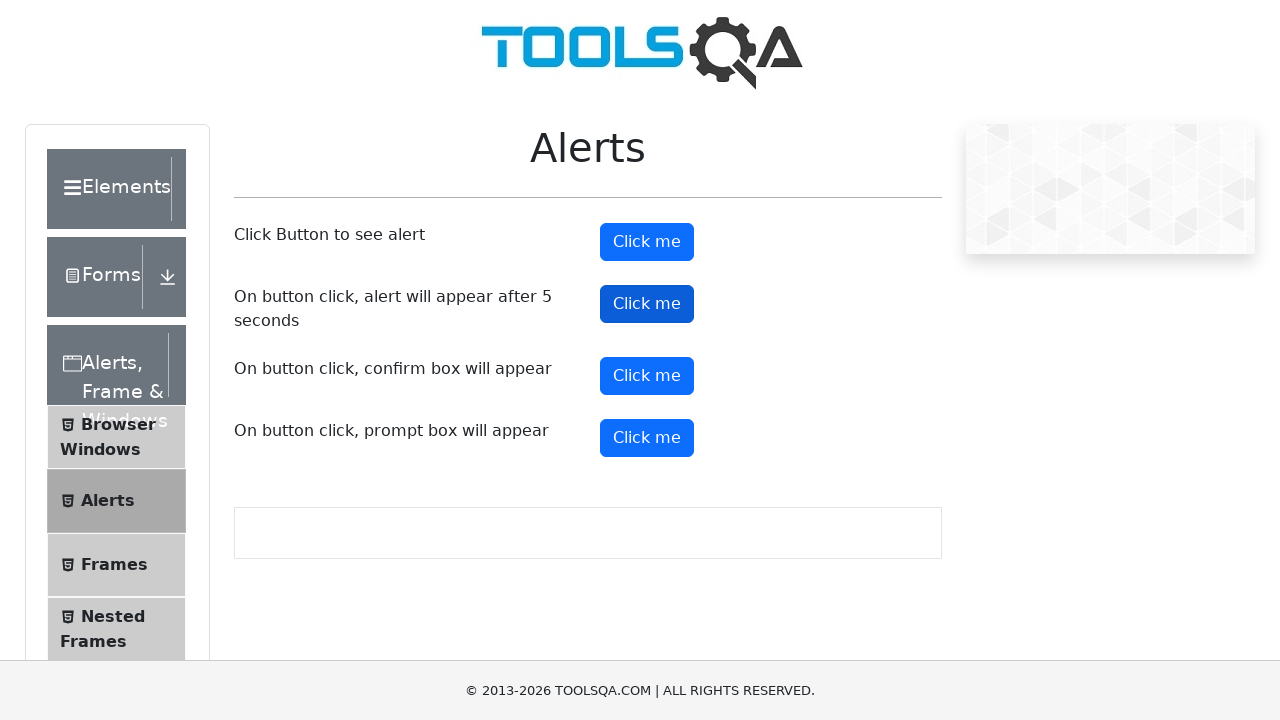

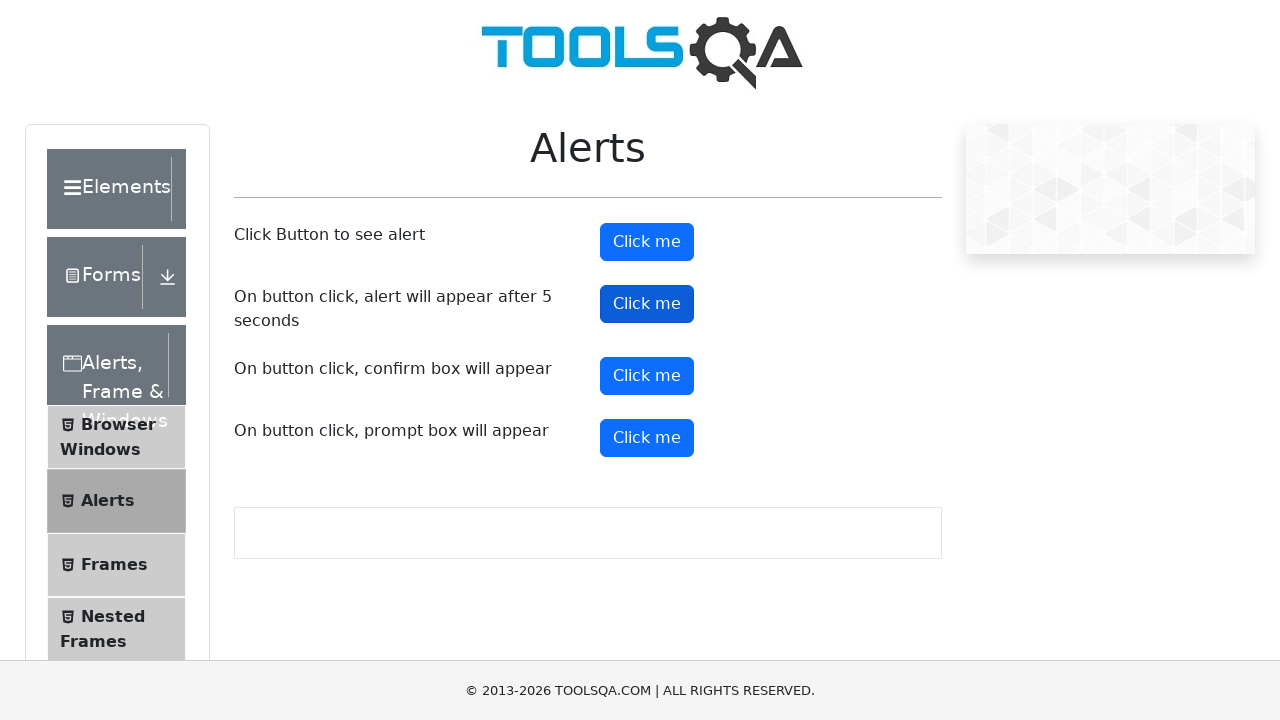